Tests file download functionality by clicking the download button on the Leafground file page

Starting URL: https://www.leafground.com/file.xhtml

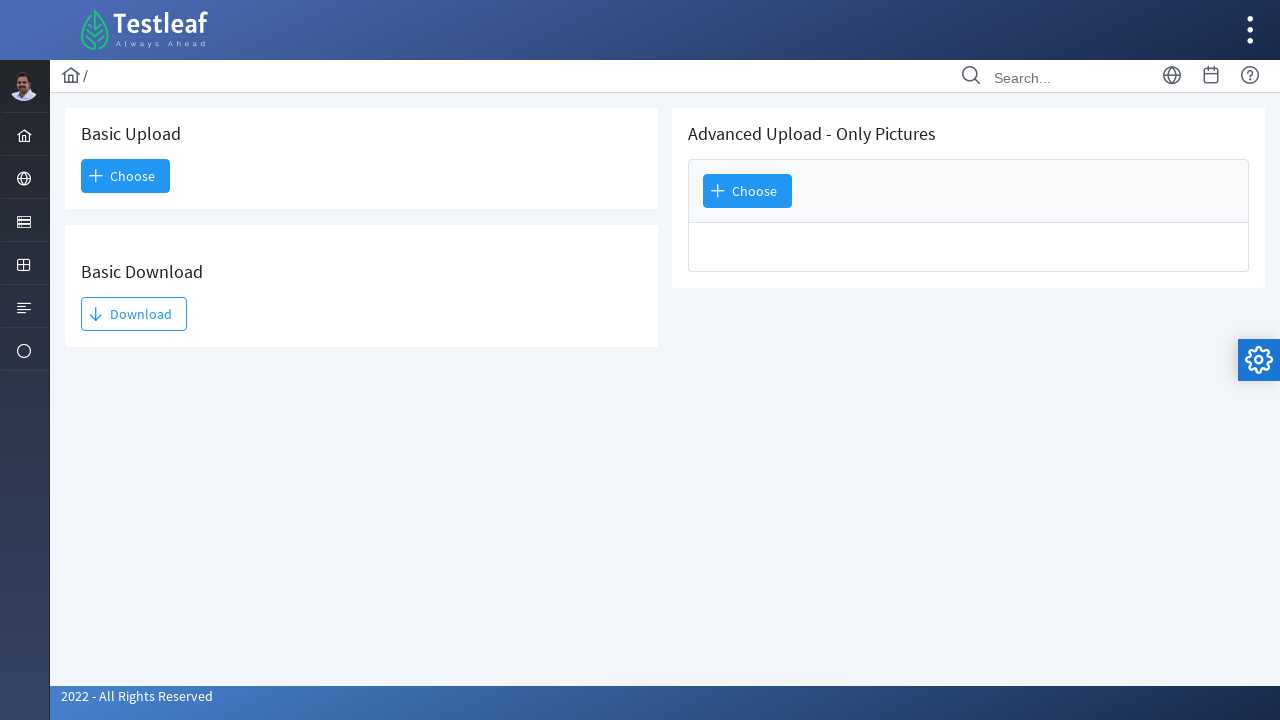

Clicked the Download button on Leafground file page at (134, 314) on xpath=//span[@class='ui-button-text ui-c' and text()='Download']
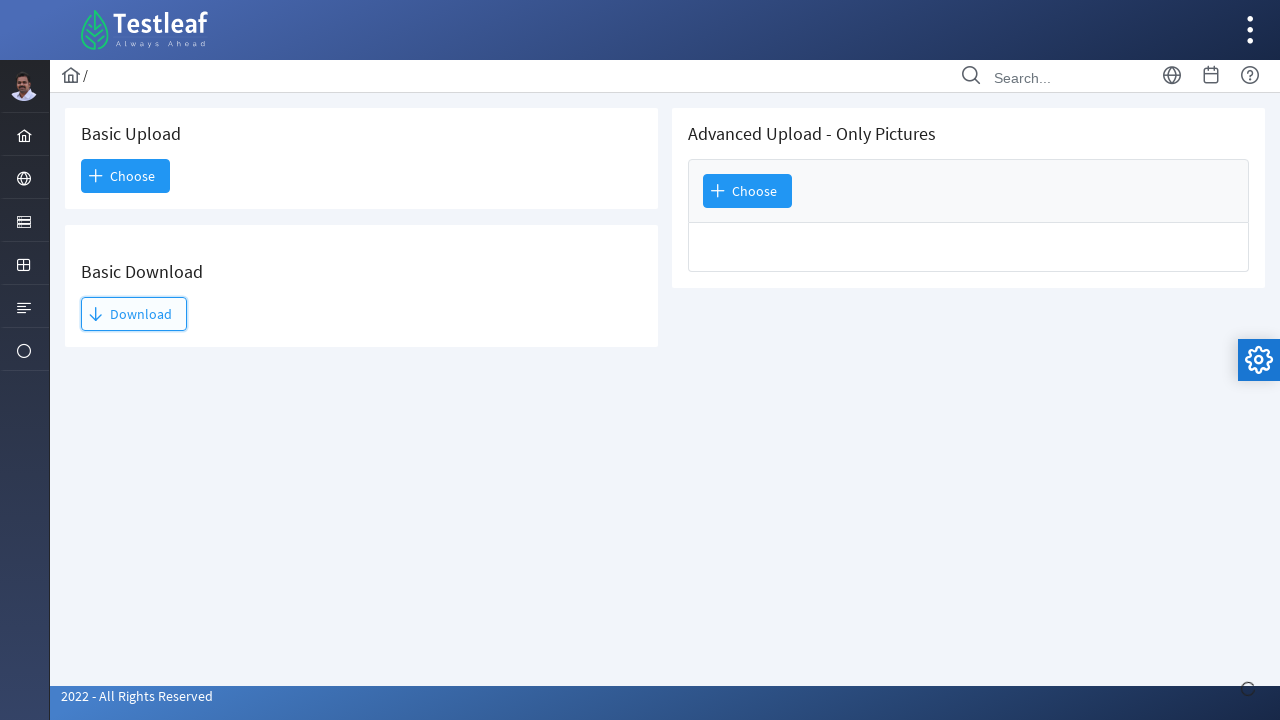

Waited 3 seconds for file download to initiate
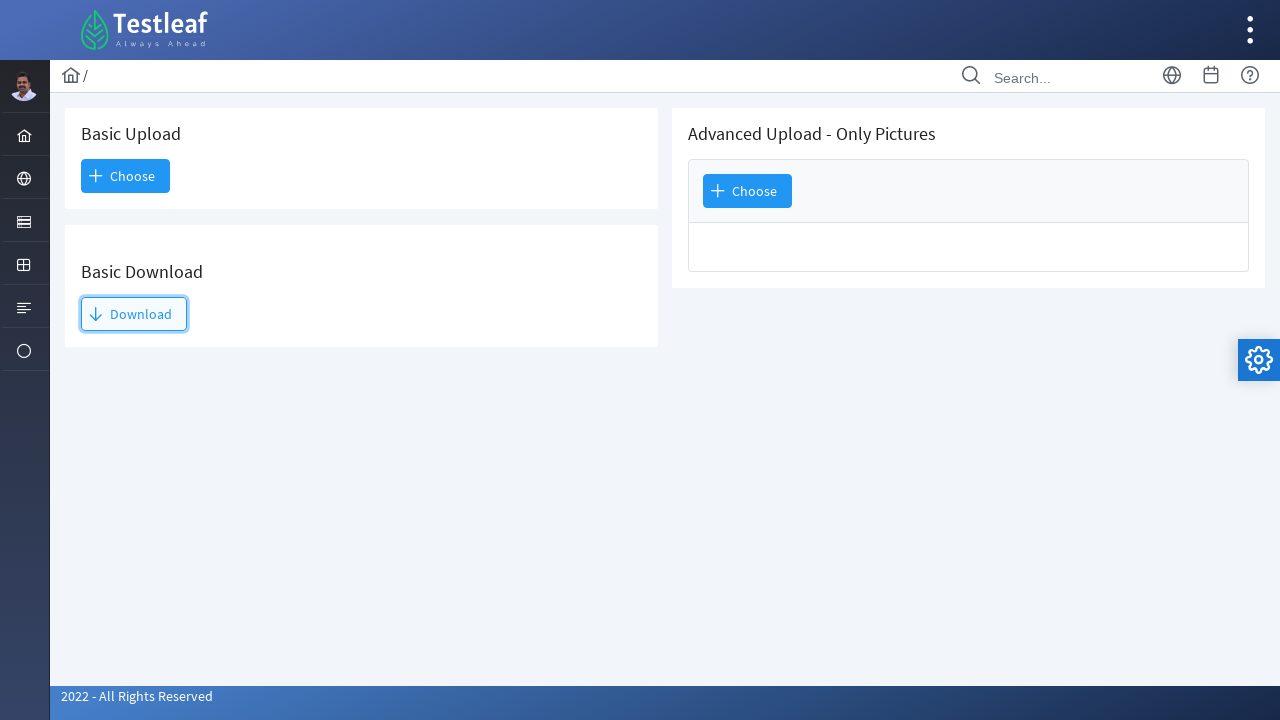

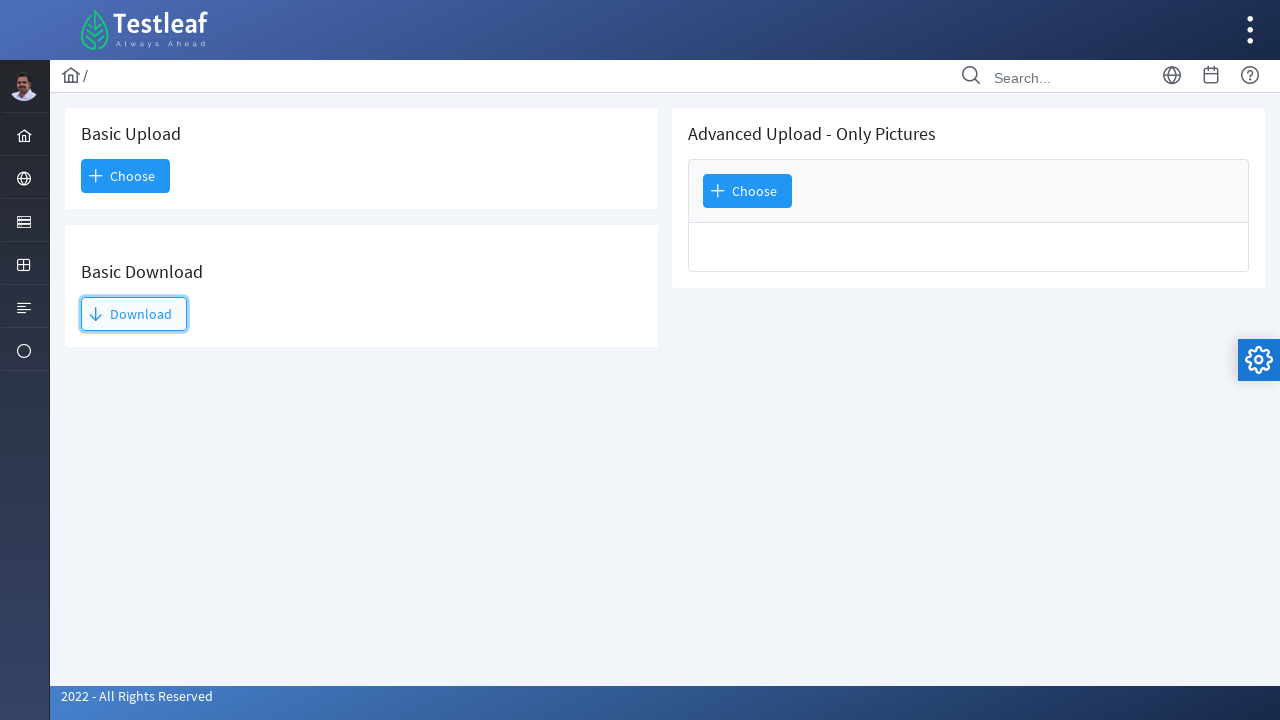